Tests window handle functionality by opening a new window, switching between parent and child windows, and filling form fields in each window

Starting URL: https://www.hyrtutorials.com/p/window-handles-practice.html

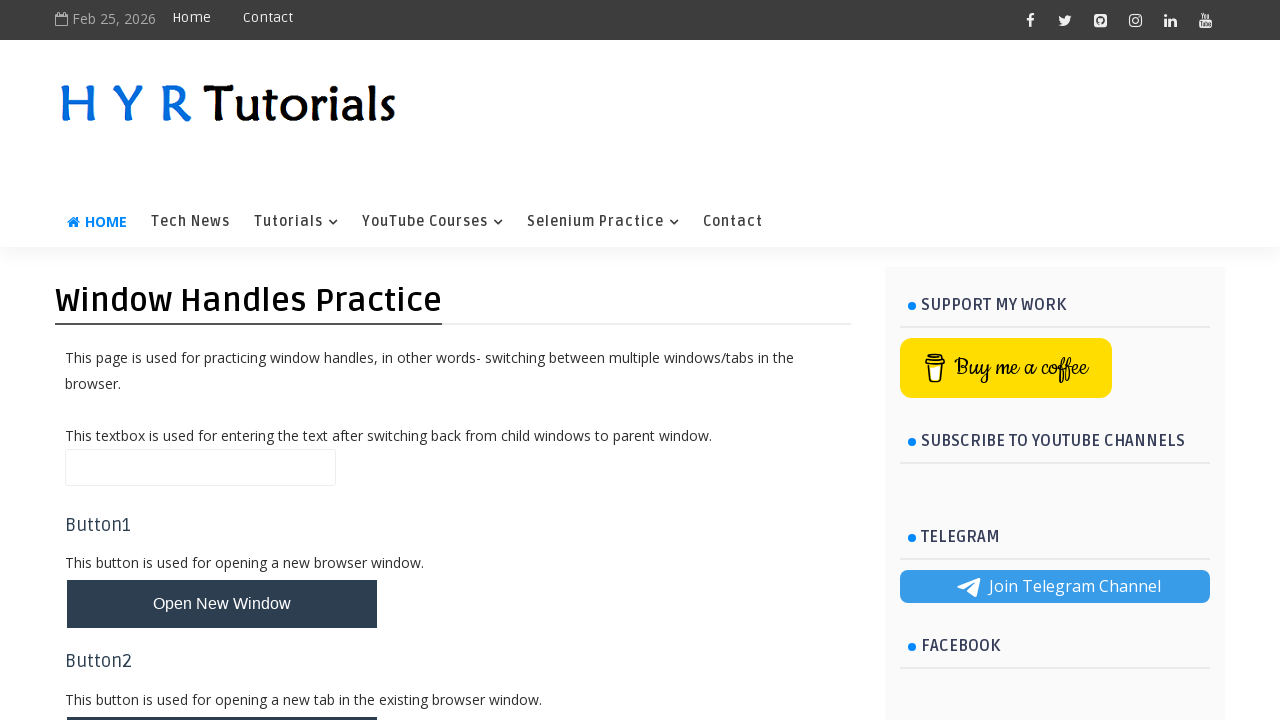

Clicked button to open new window at (222, 604) on #newWindowBtn
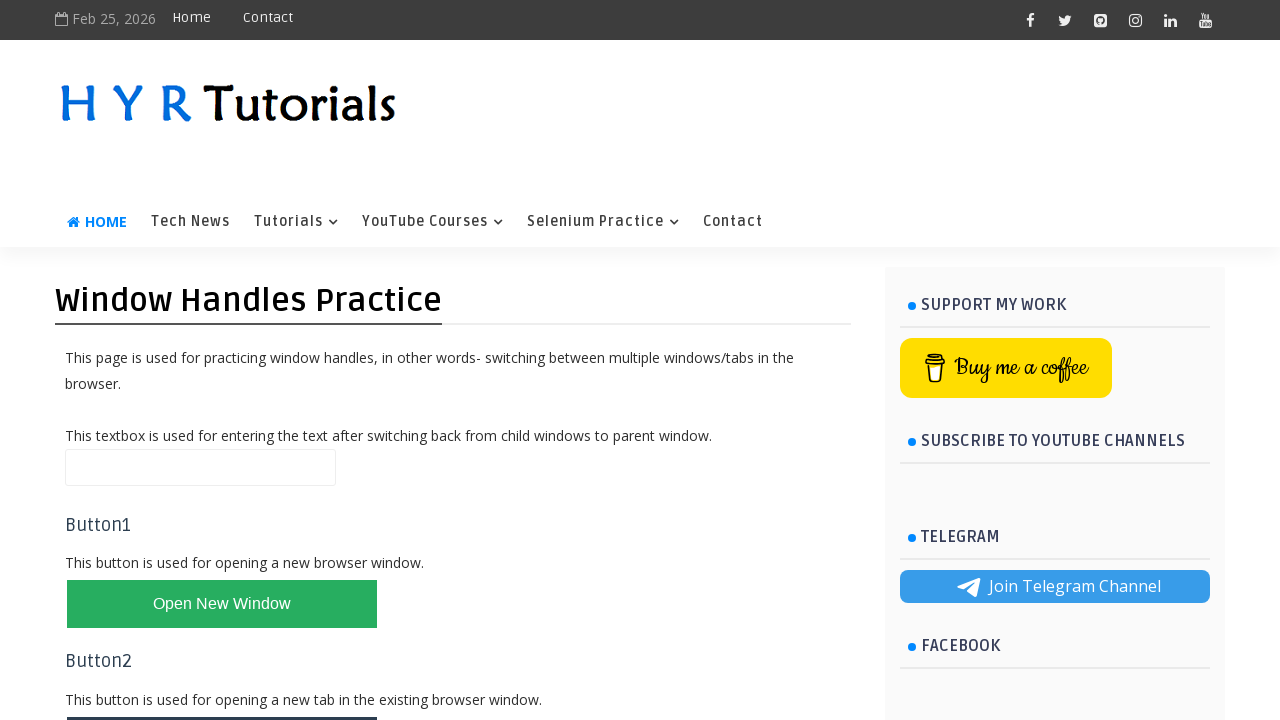

New window opened and captured
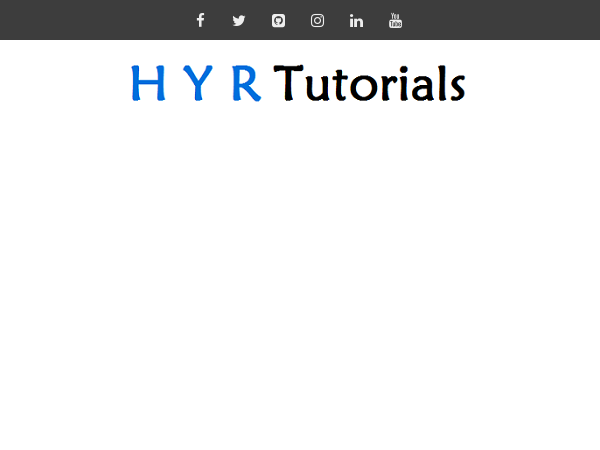

Filled firstName field with 'Shivakumar' in new window on #firstName
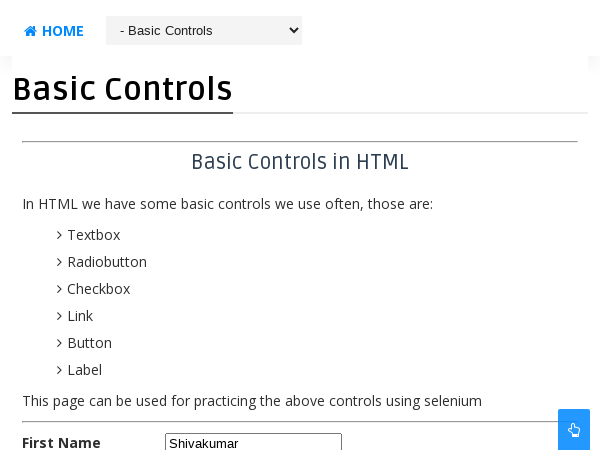

Switched back to parent window and filled name field with 'shivakumar' on #name
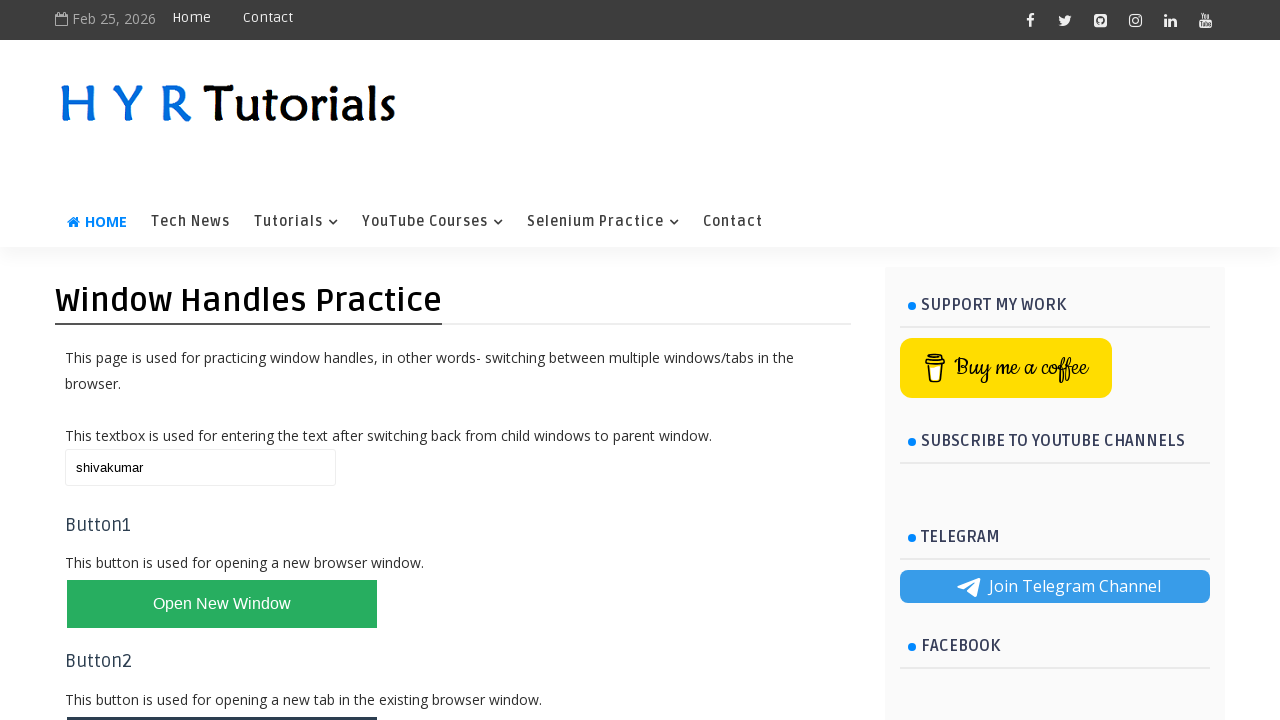

Closed the child window
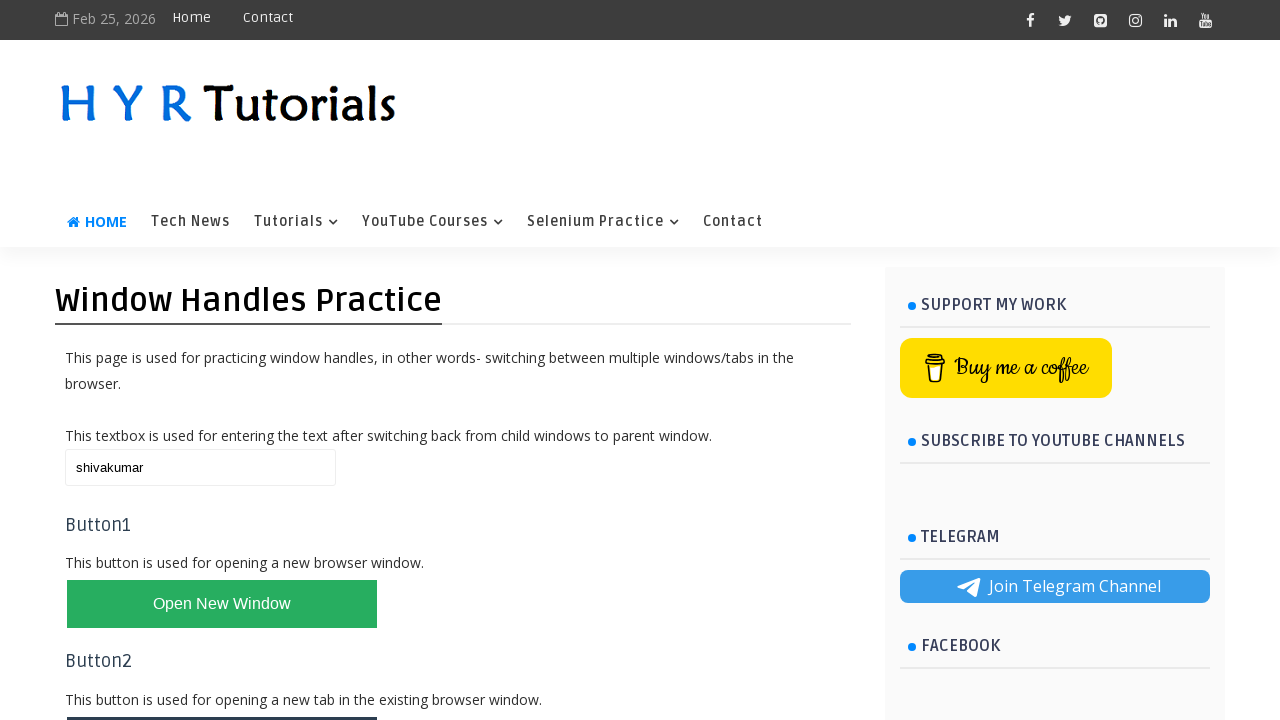

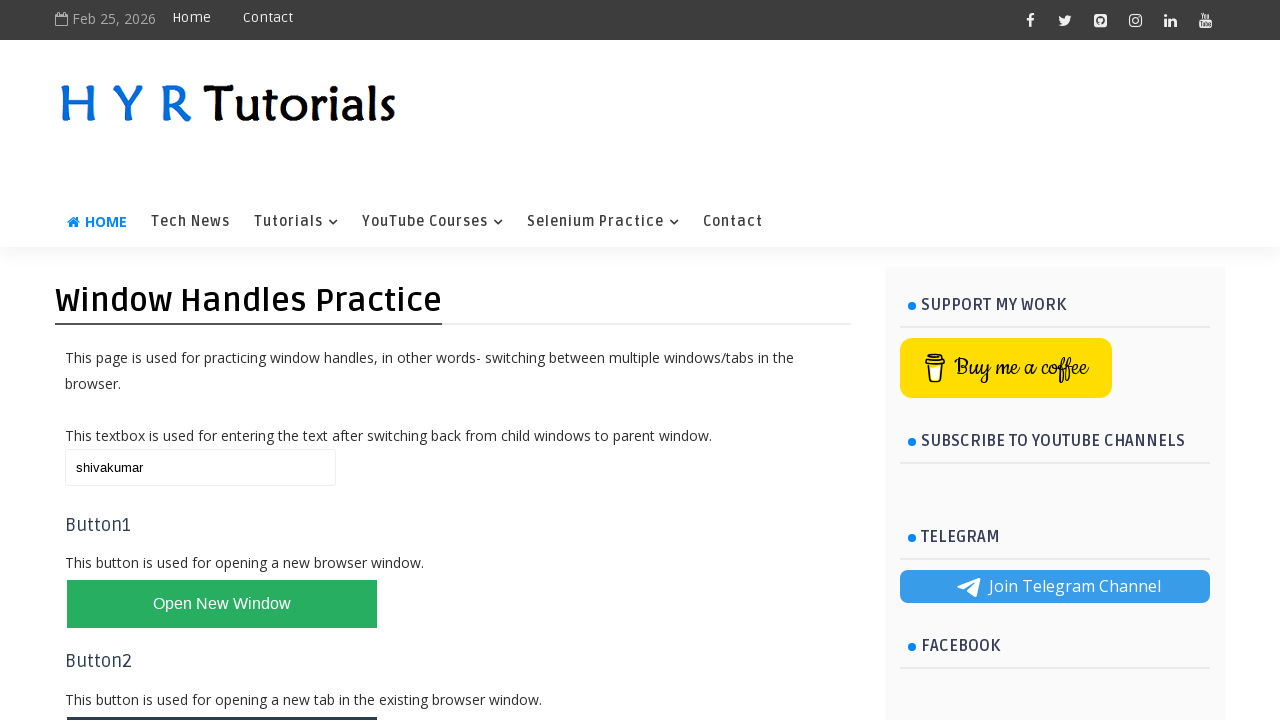